Tests drag and drop functionality on jQuery UI demo page by dragging an element and dropping it onto a target element within an iframe.

Starting URL: https://jqueryui.com/droppable/

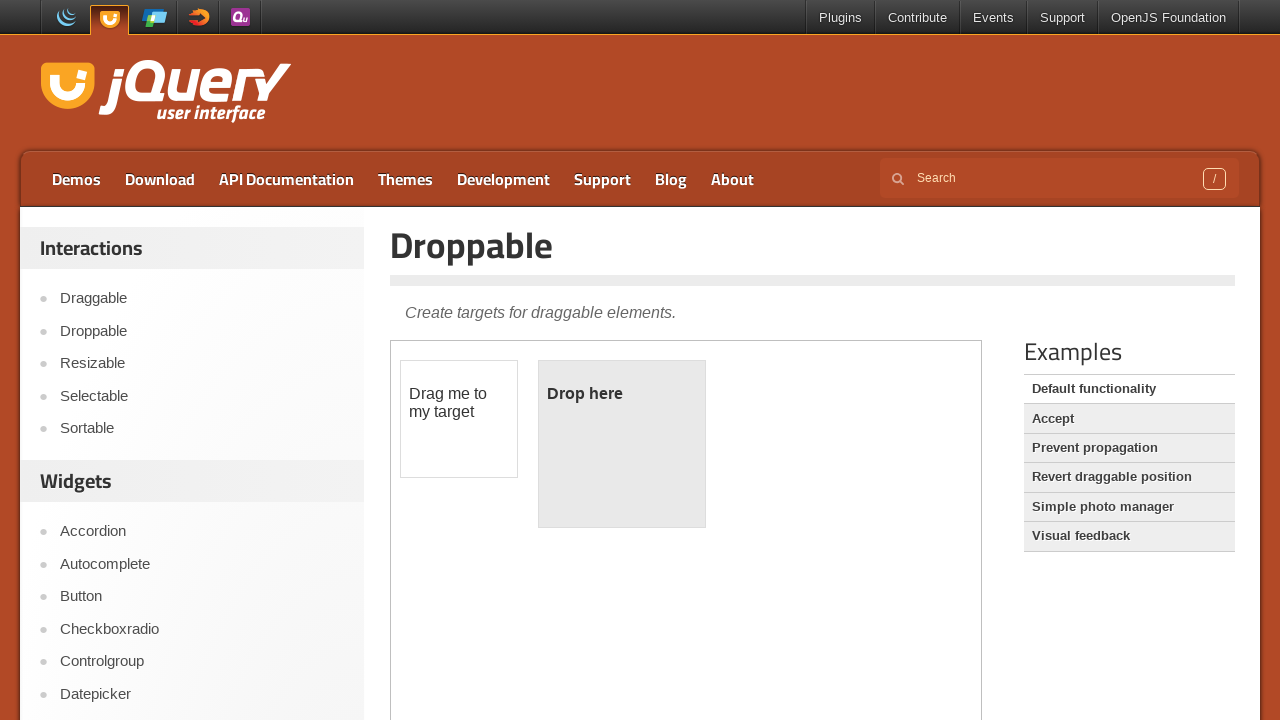

Located the demo iframe
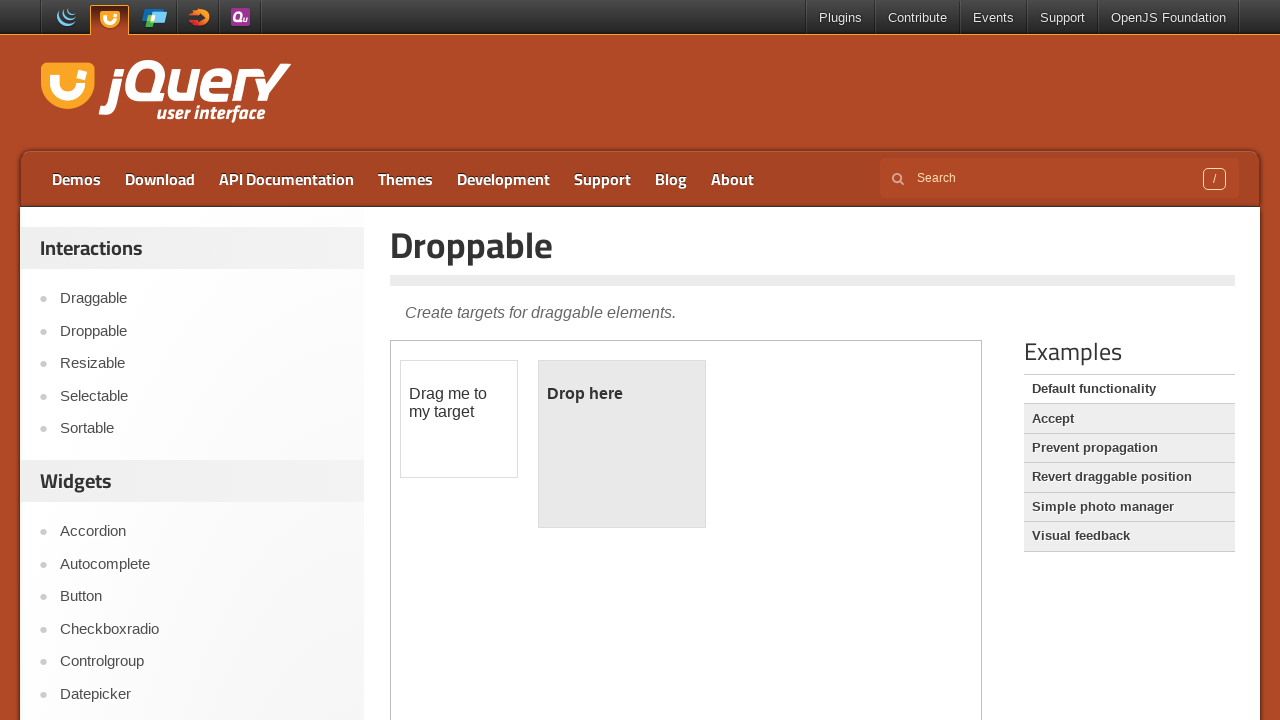

Located the draggable element (#draggable) in the iframe
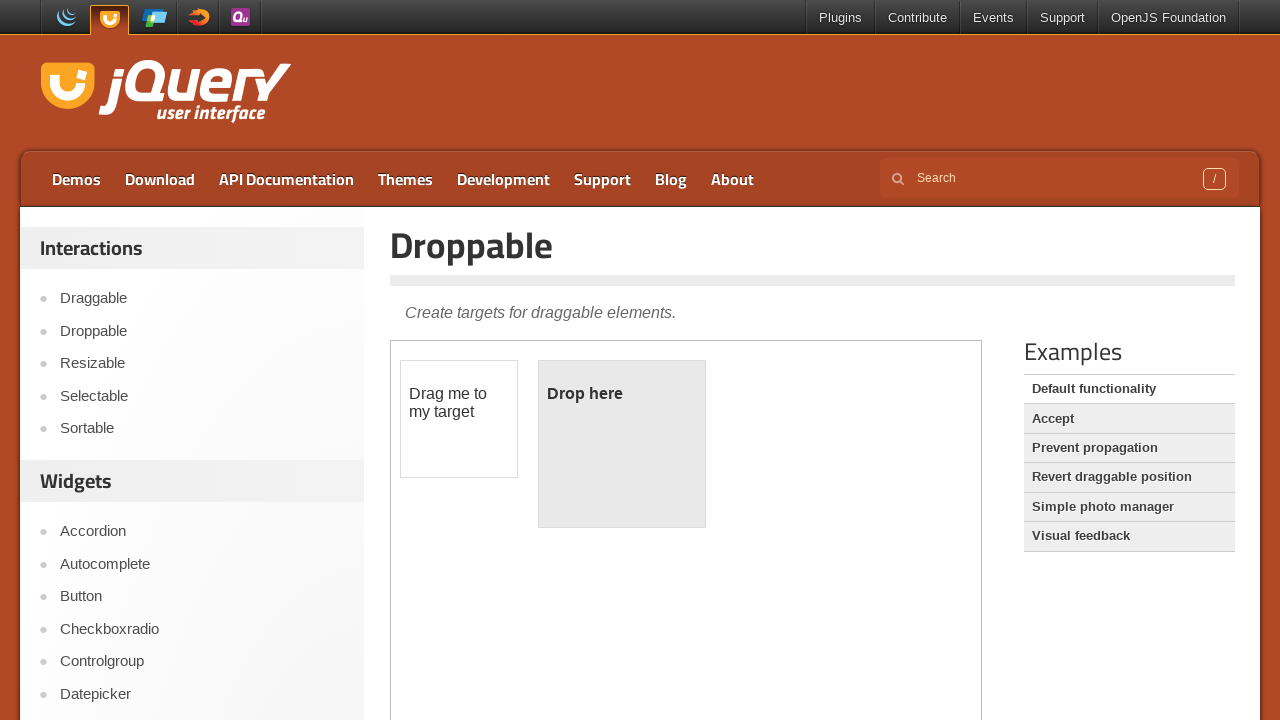

Located the droppable target element (#droppable) in the iframe
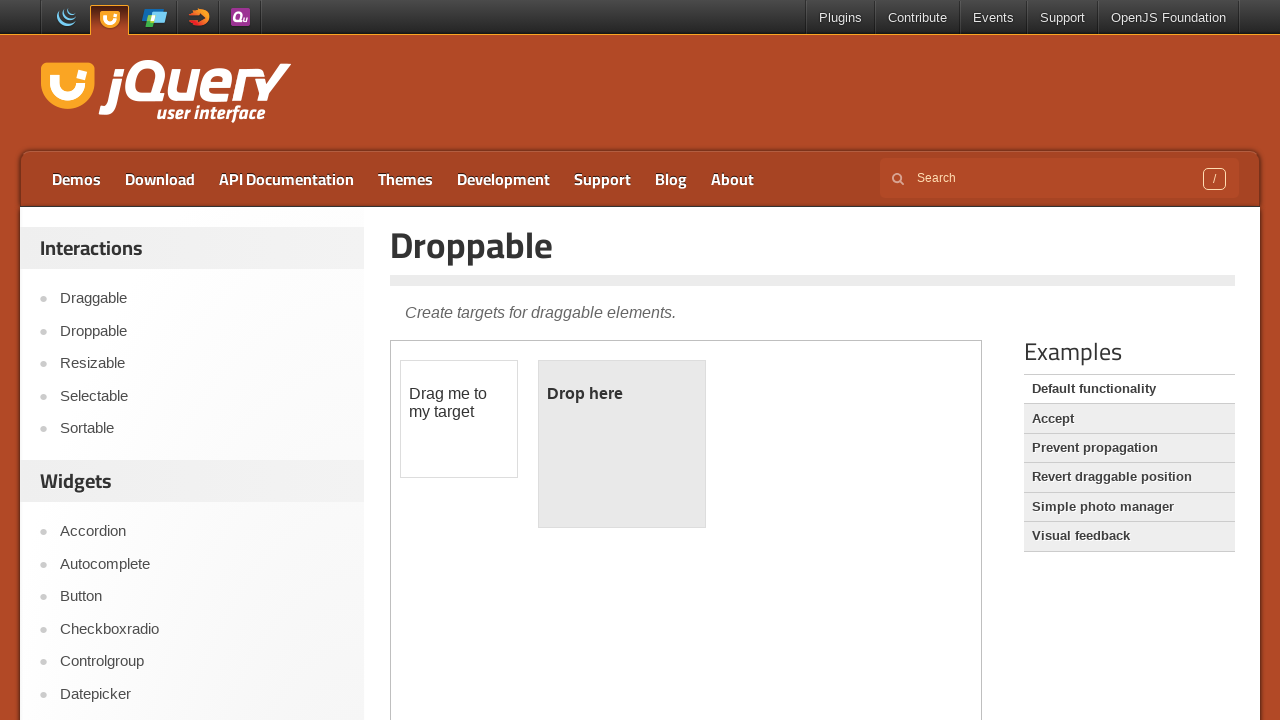

Dragged element onto target droppable element at (622, 444)
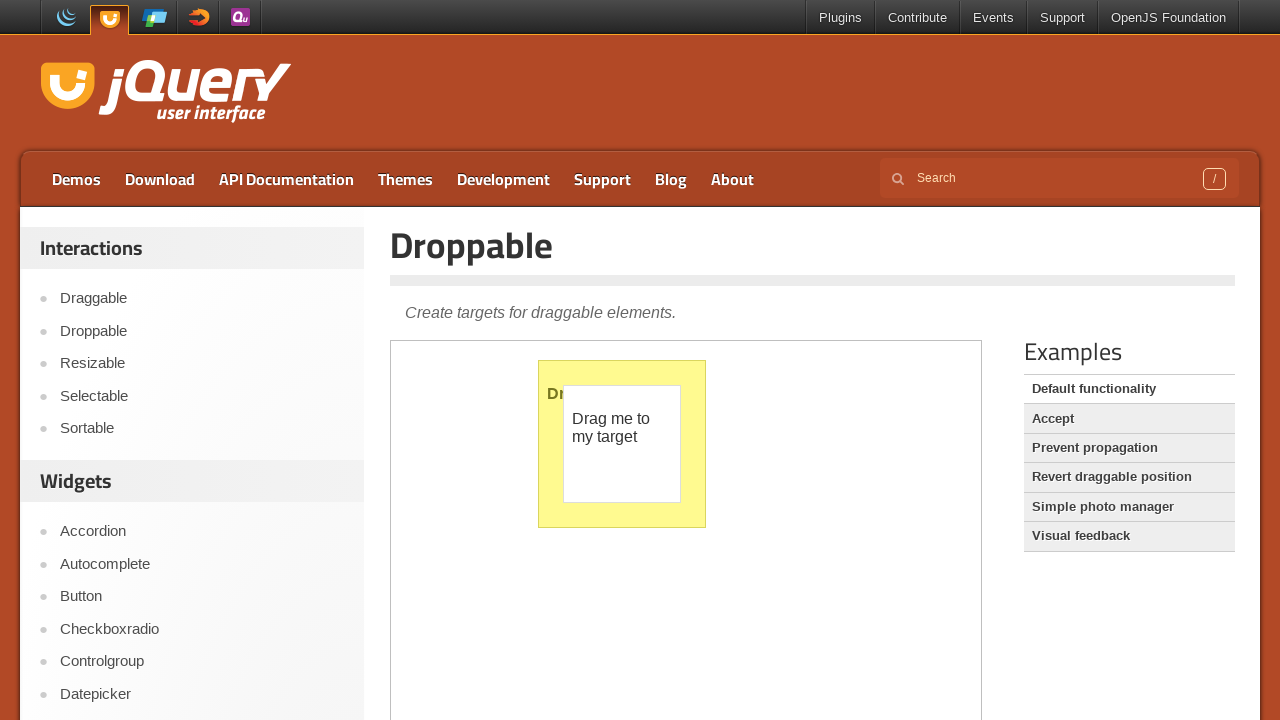

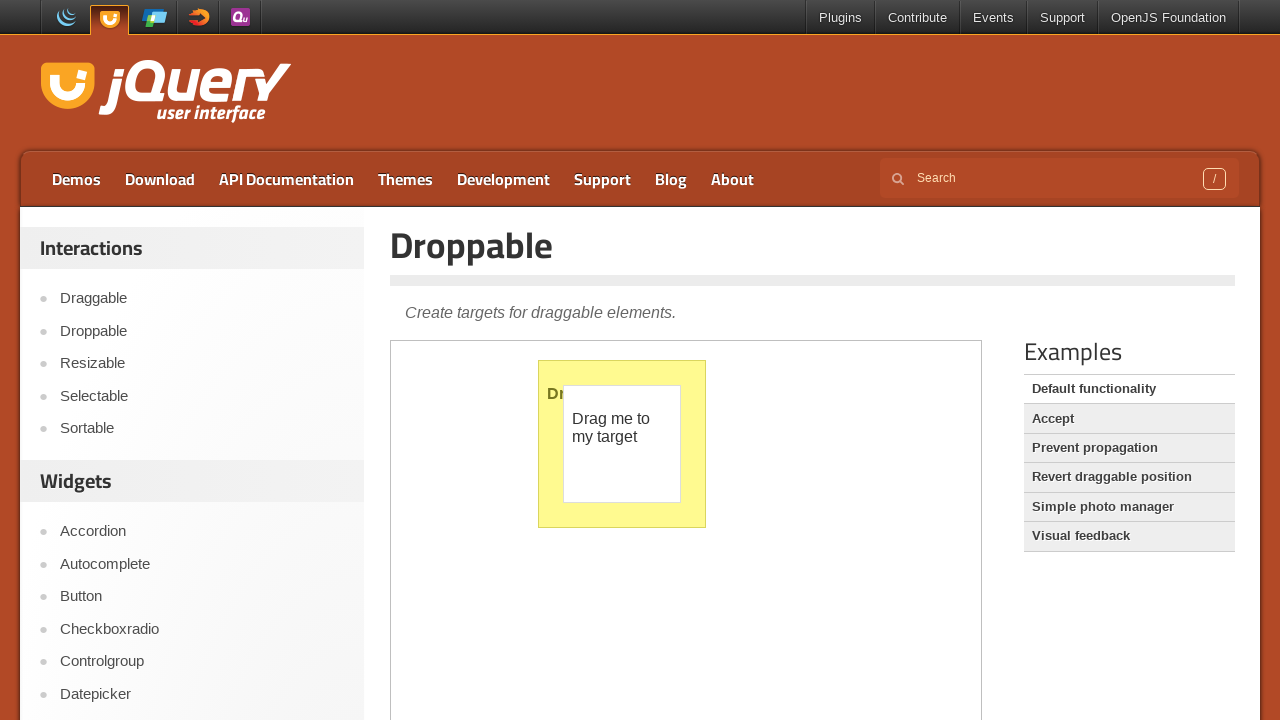